Navigates to an automation testing practice website and scrolls down the page by 200 pixels using JavaScript execution

Starting URL: https://www.automationtesting.co.uk

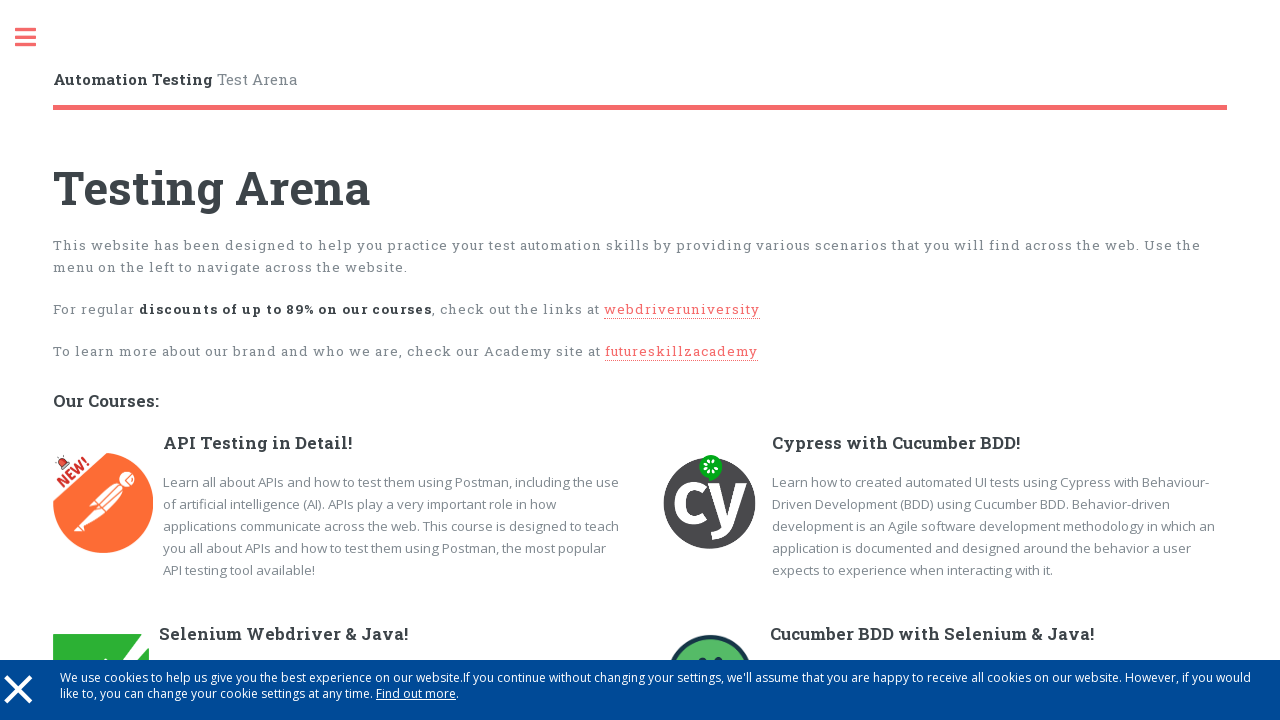

Navigated to automation testing practice website
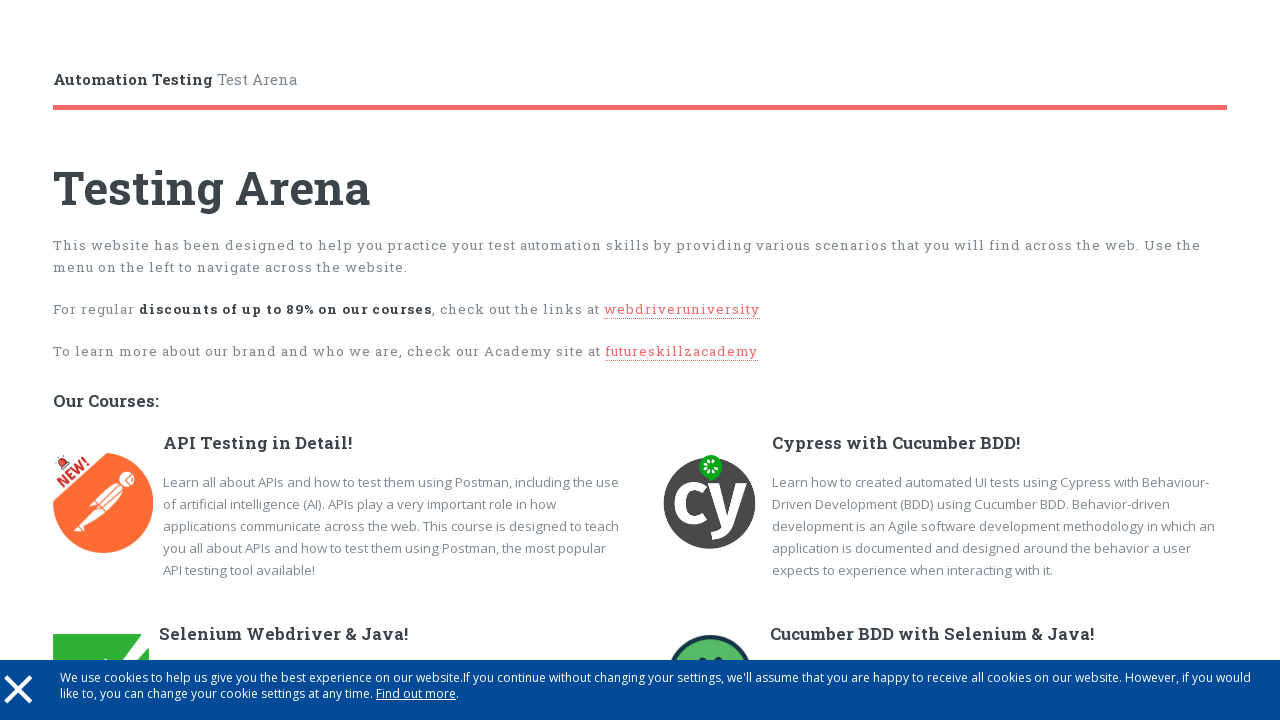

Scrolled down the page by 200 pixels using JavaScript execution
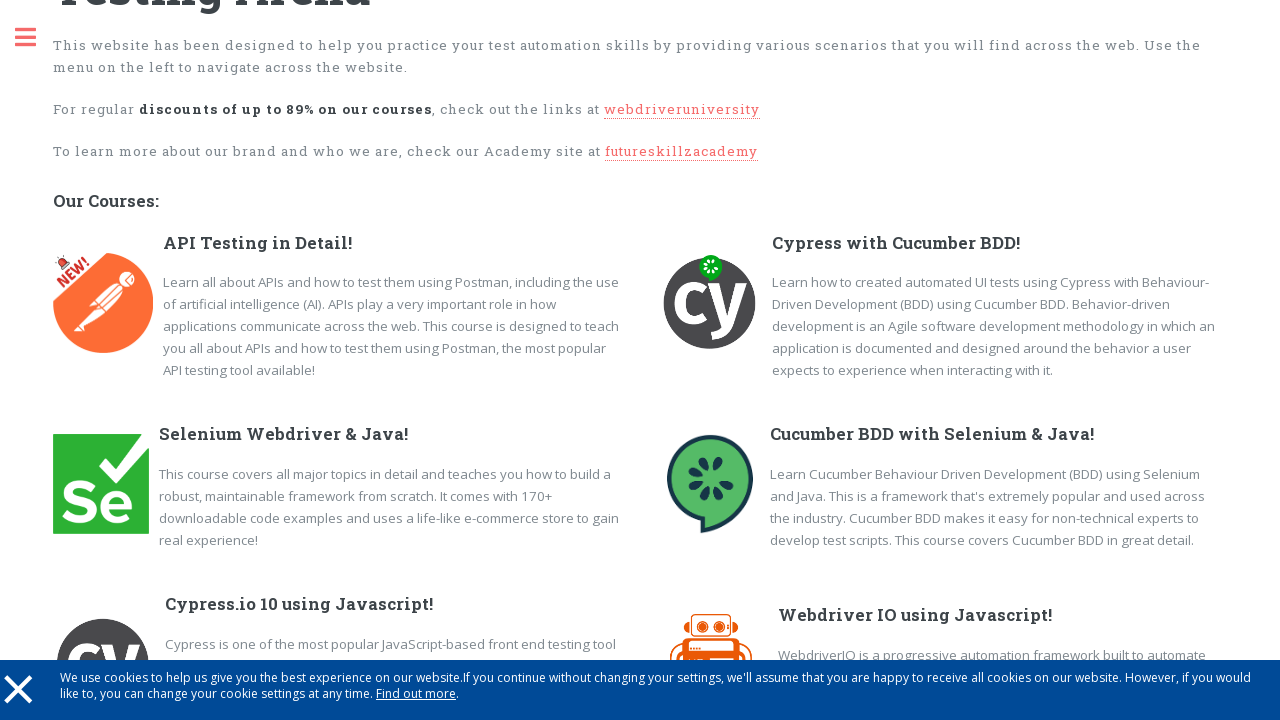

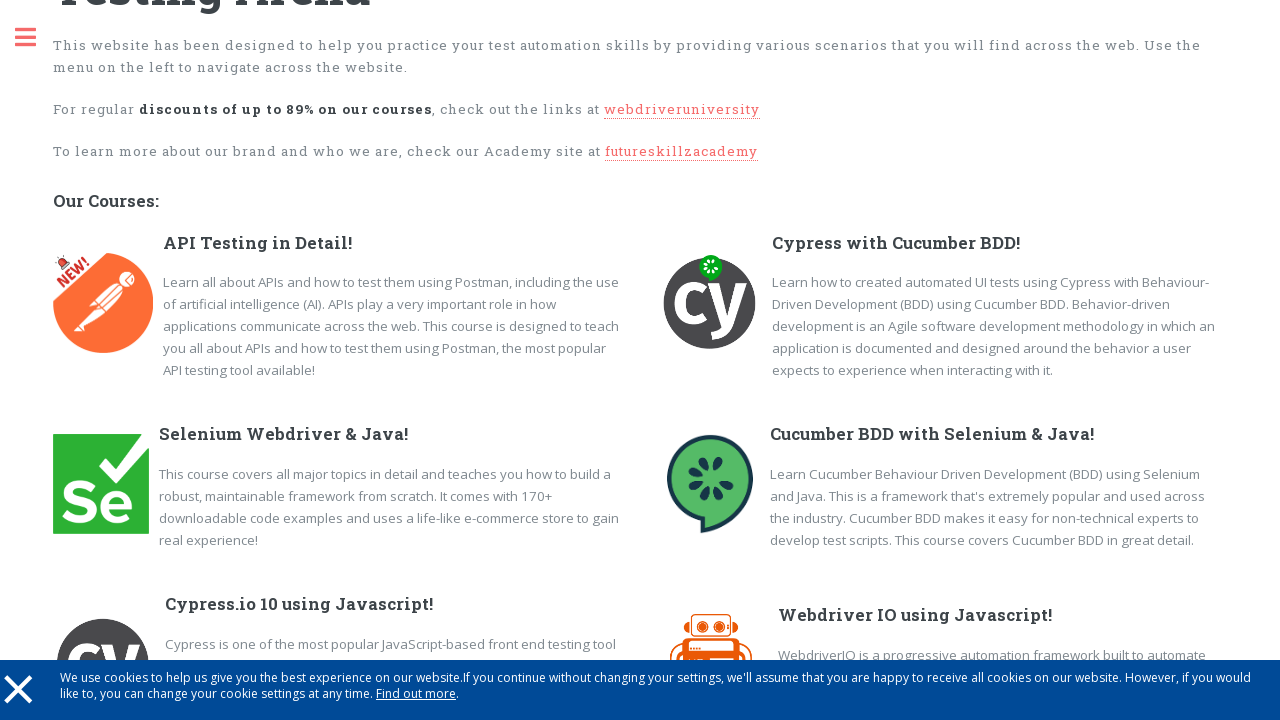